Tests wait functionality by waiting for a button to become clickable, clicking it, and verifying a success message is displayed

Starting URL: http://suninjuly.github.io/wait2.html

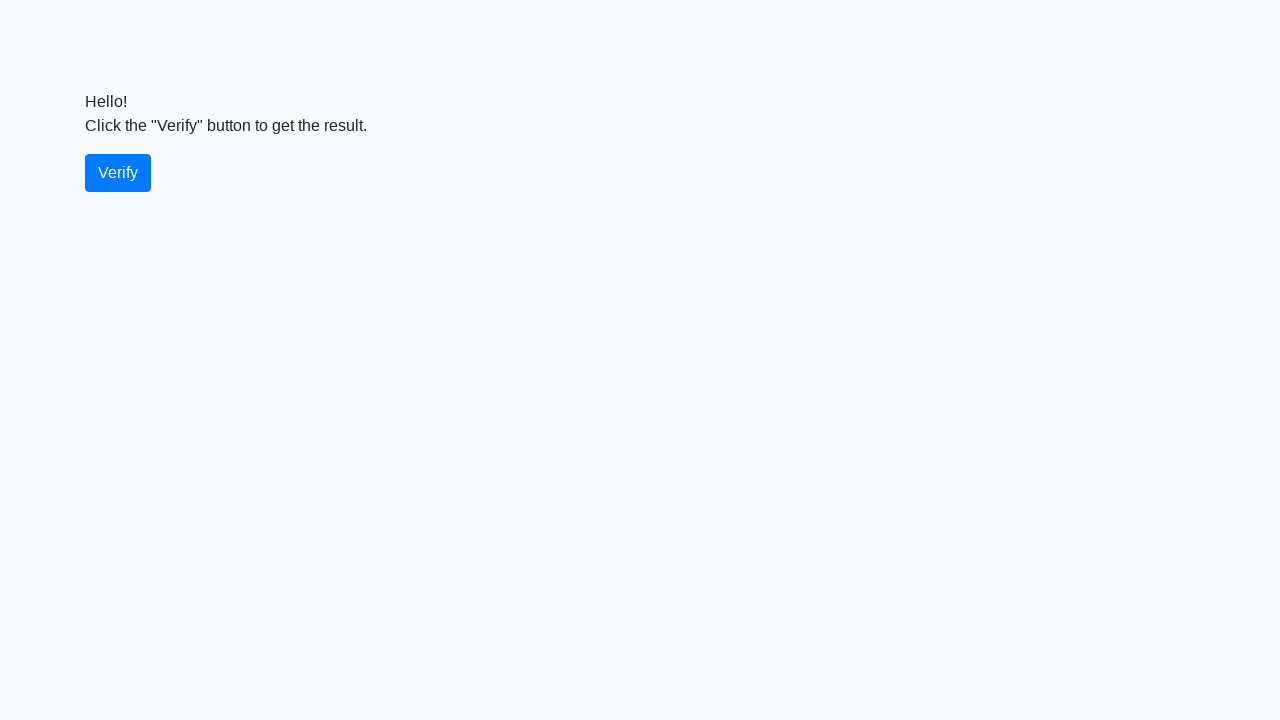

Waited for verify button to become visible
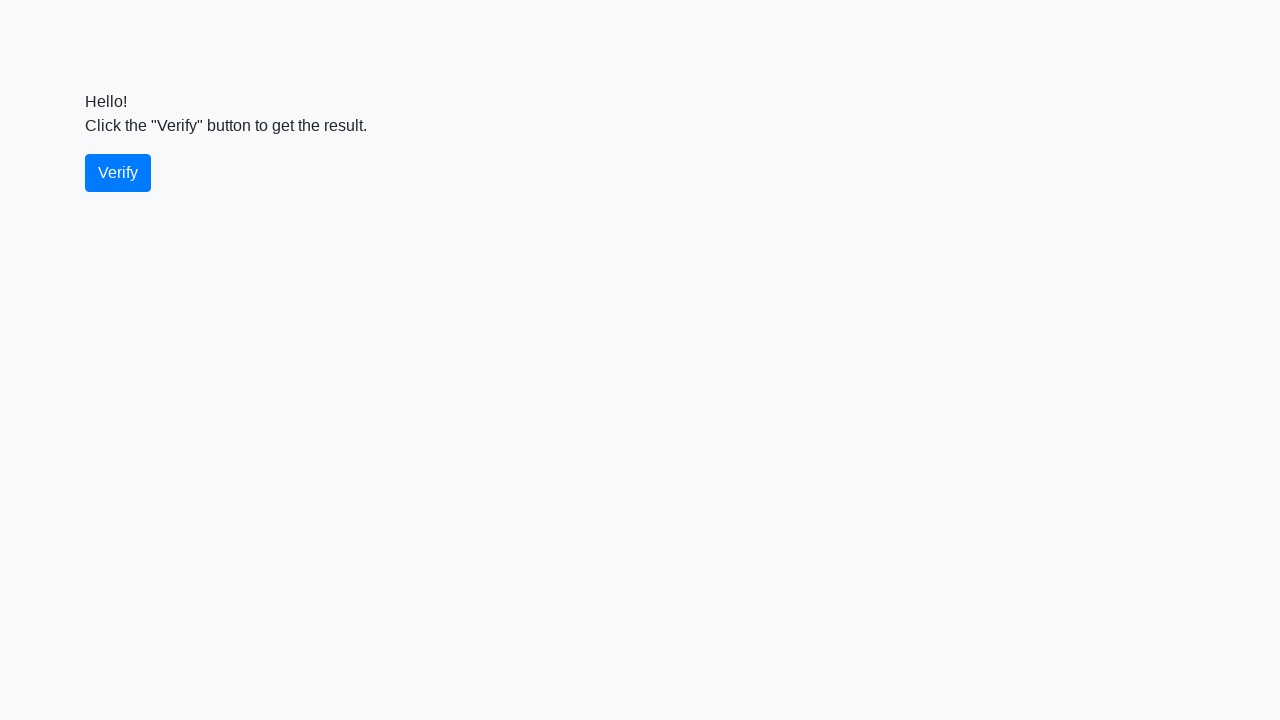

Clicked the verify button at (118, 173) on #verify
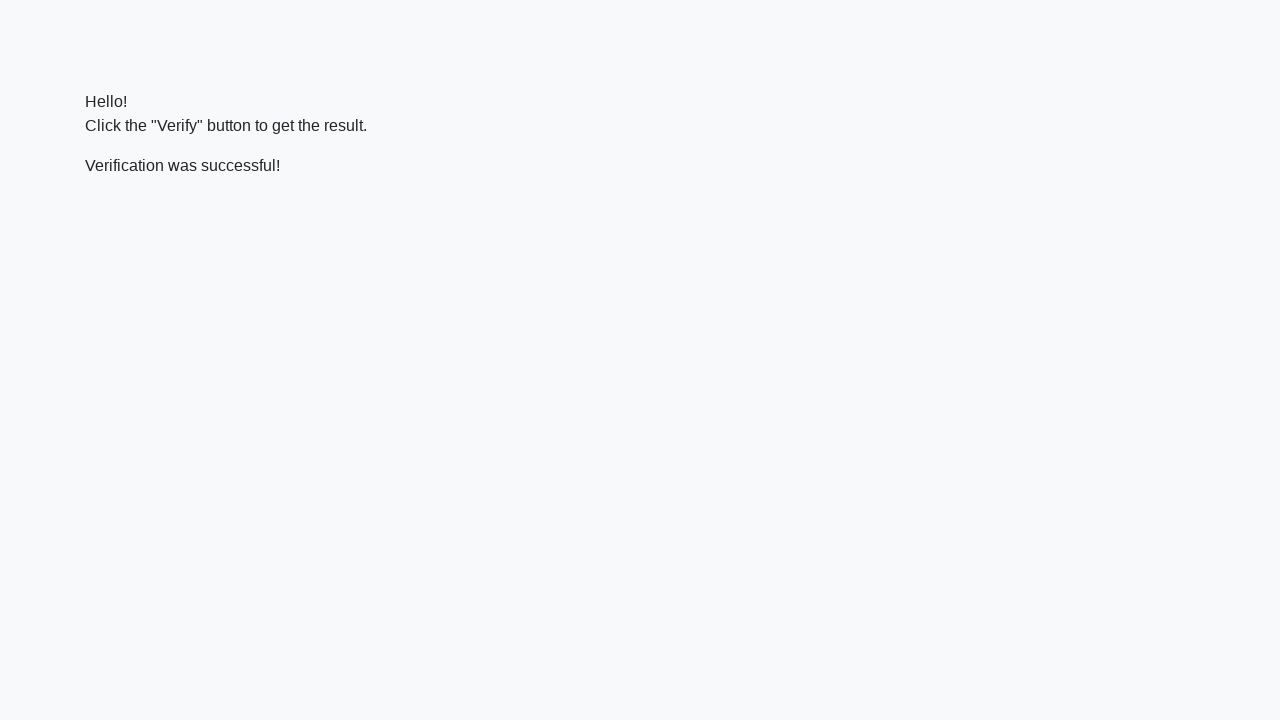

Waited for success message to become visible
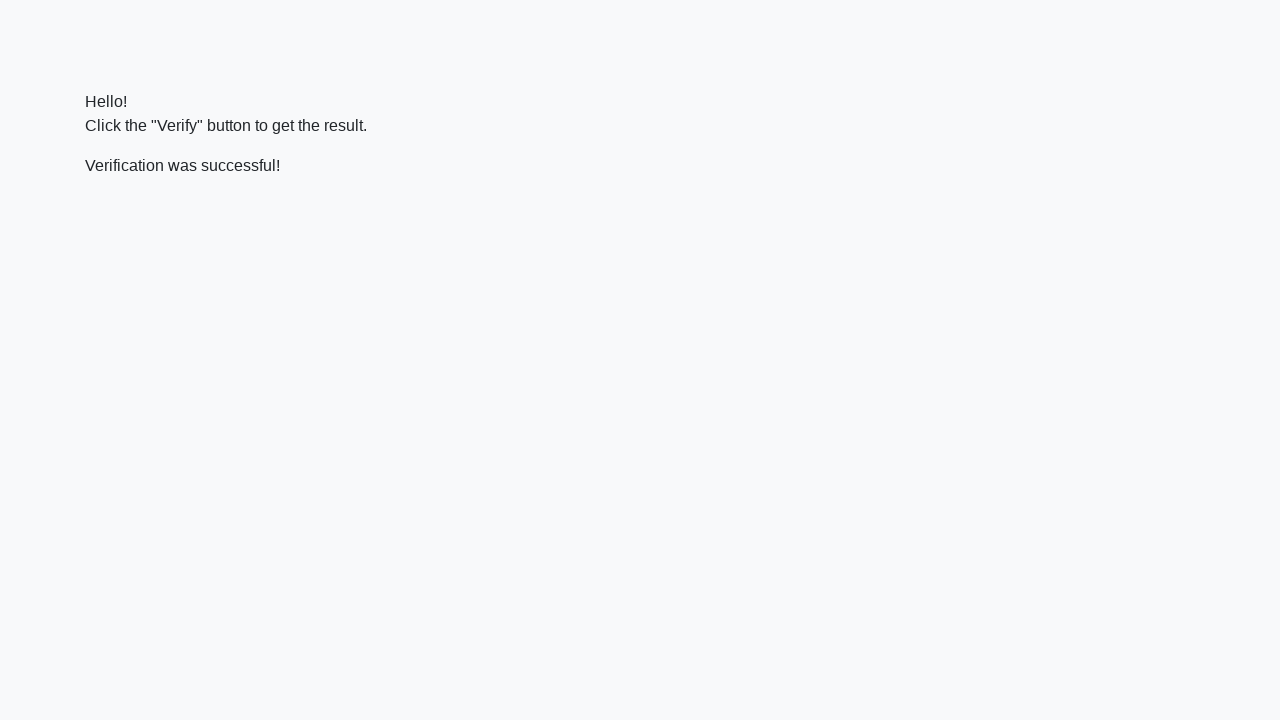

Verified success message contains 'successful'
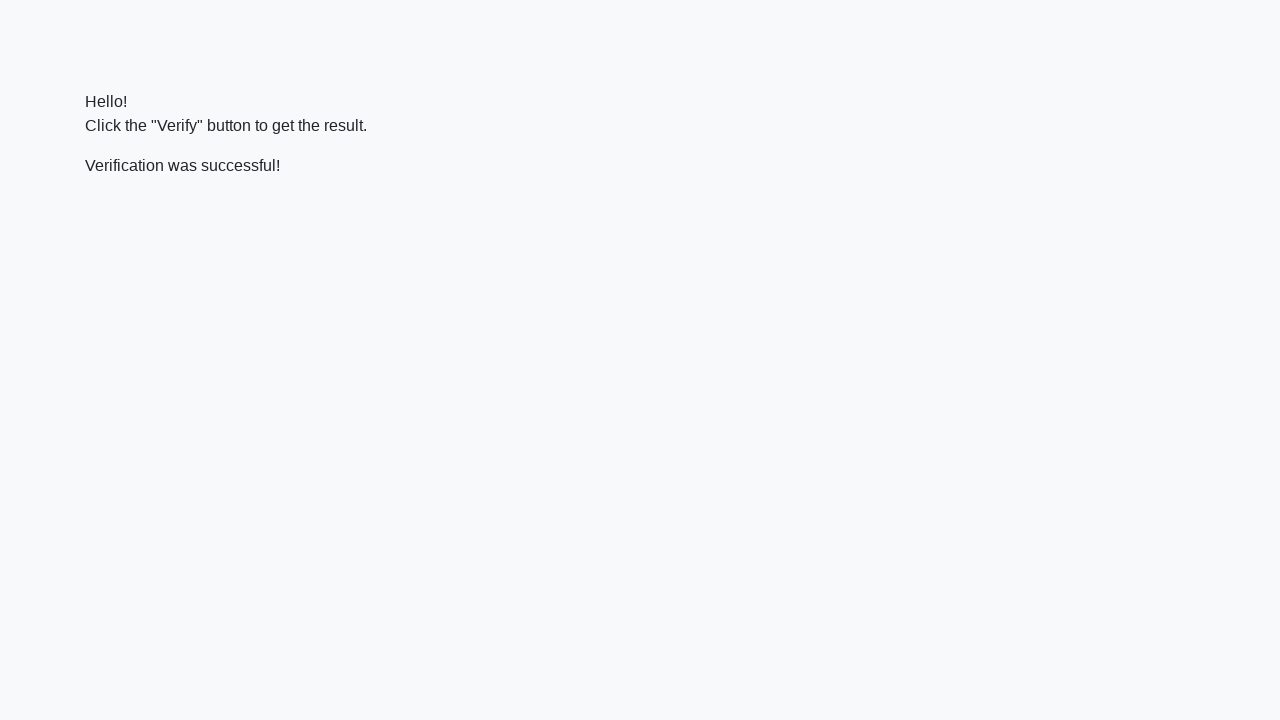

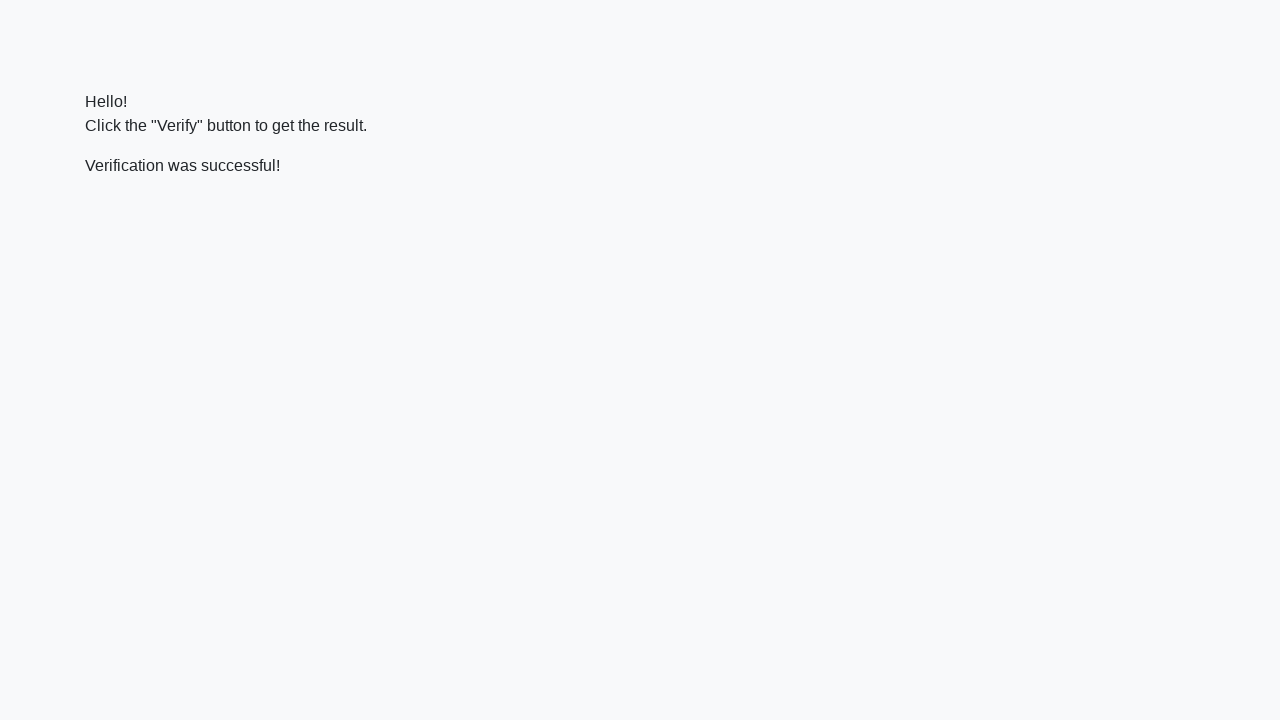